Tests date picker functionality by entering a date value and submitting it

Starting URL: https://formy-project.herokuapp.com/datepicker

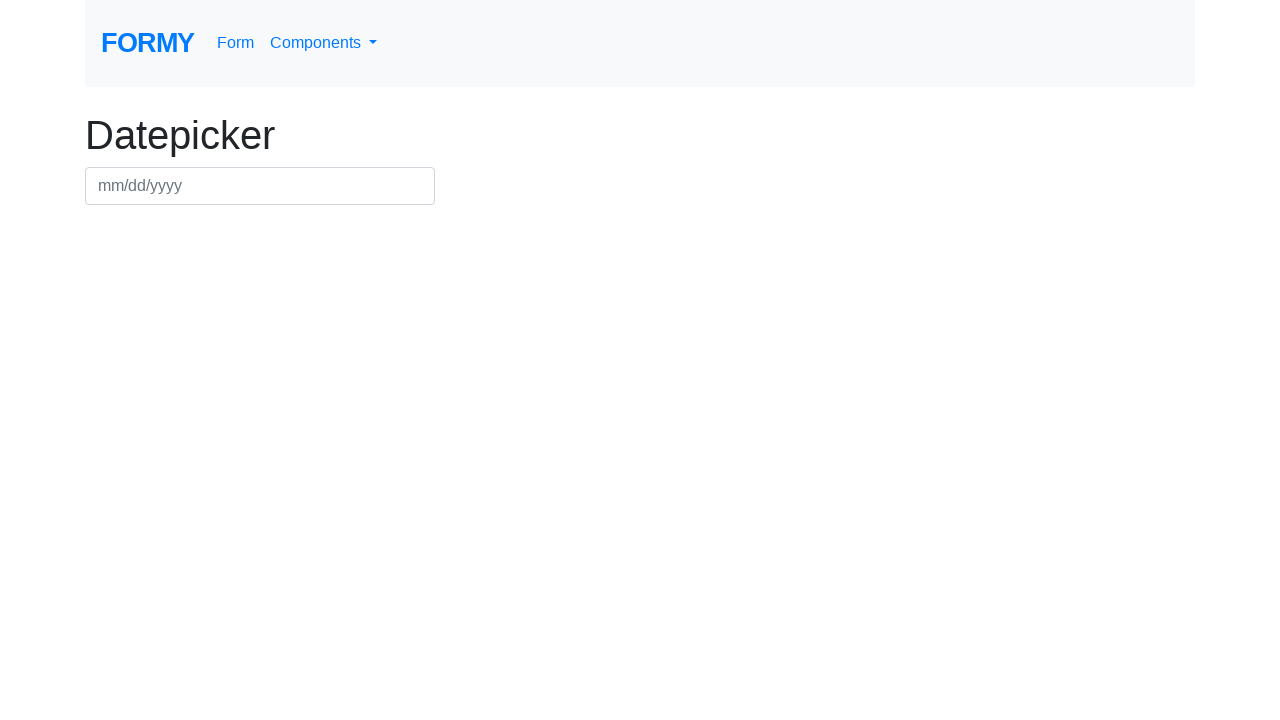

Filled date picker field with '12/12/2022' on #datepicker
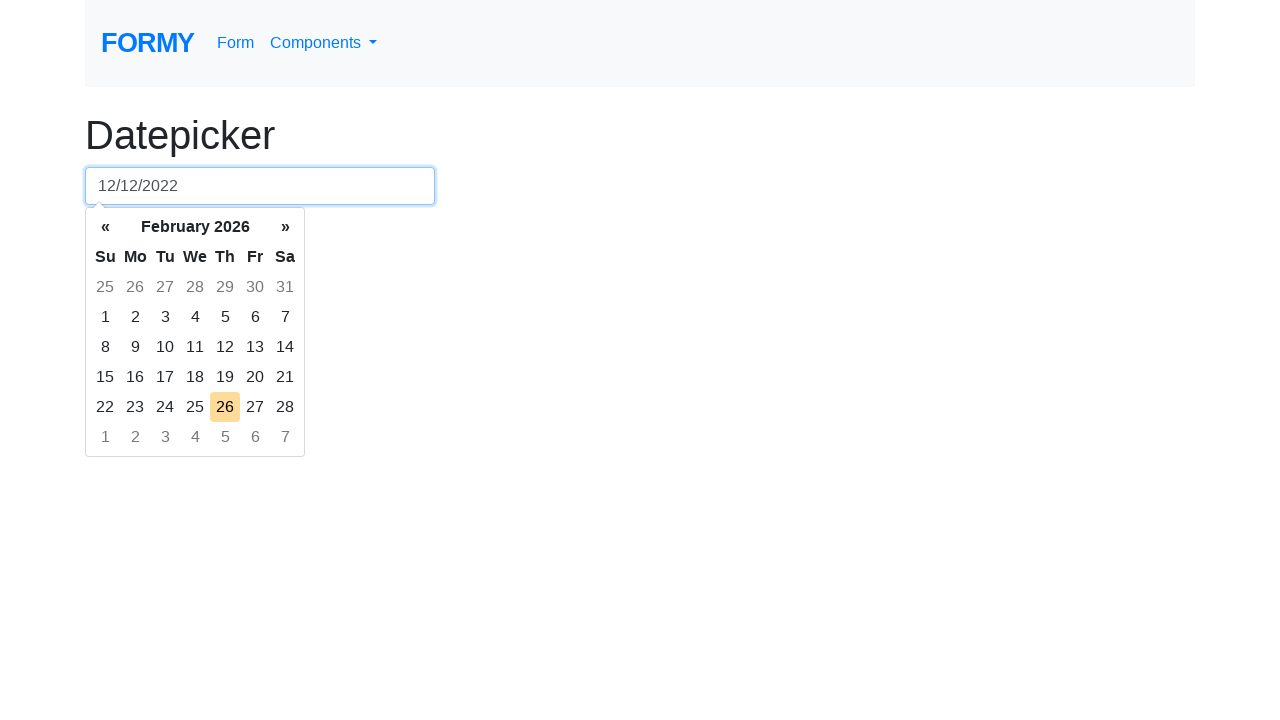

Pressed Enter to submit the date on #datepicker
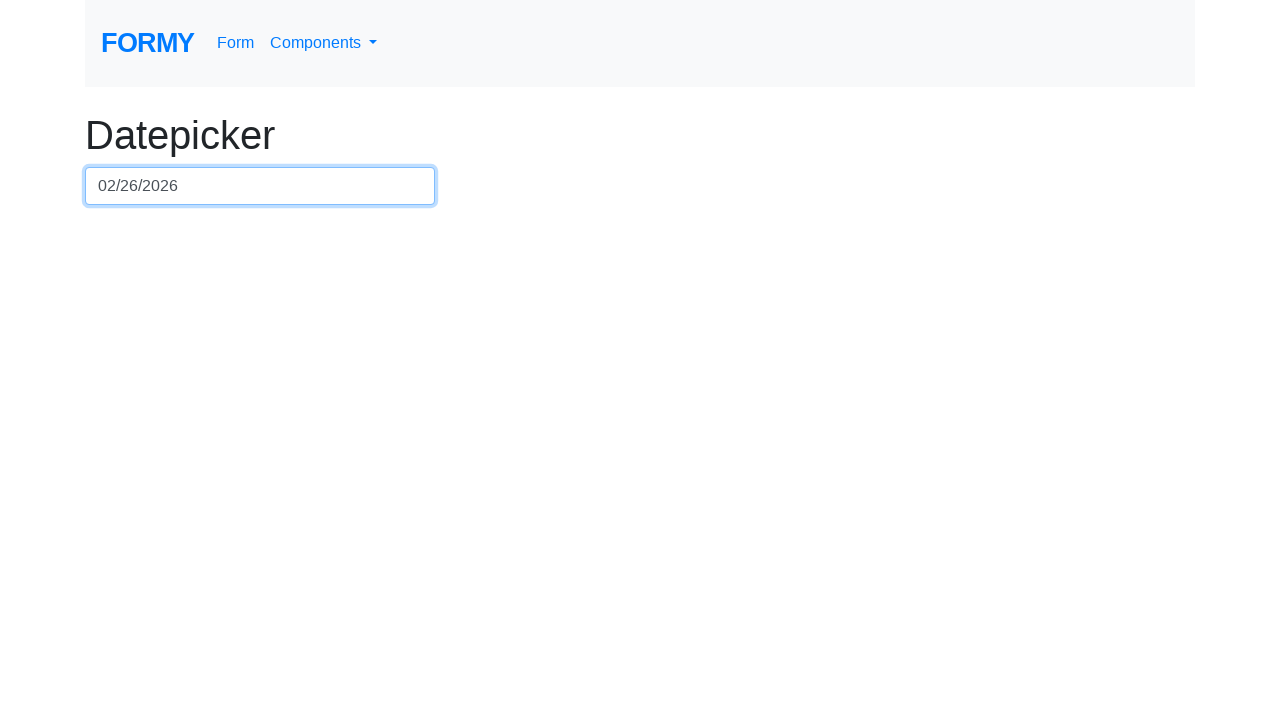

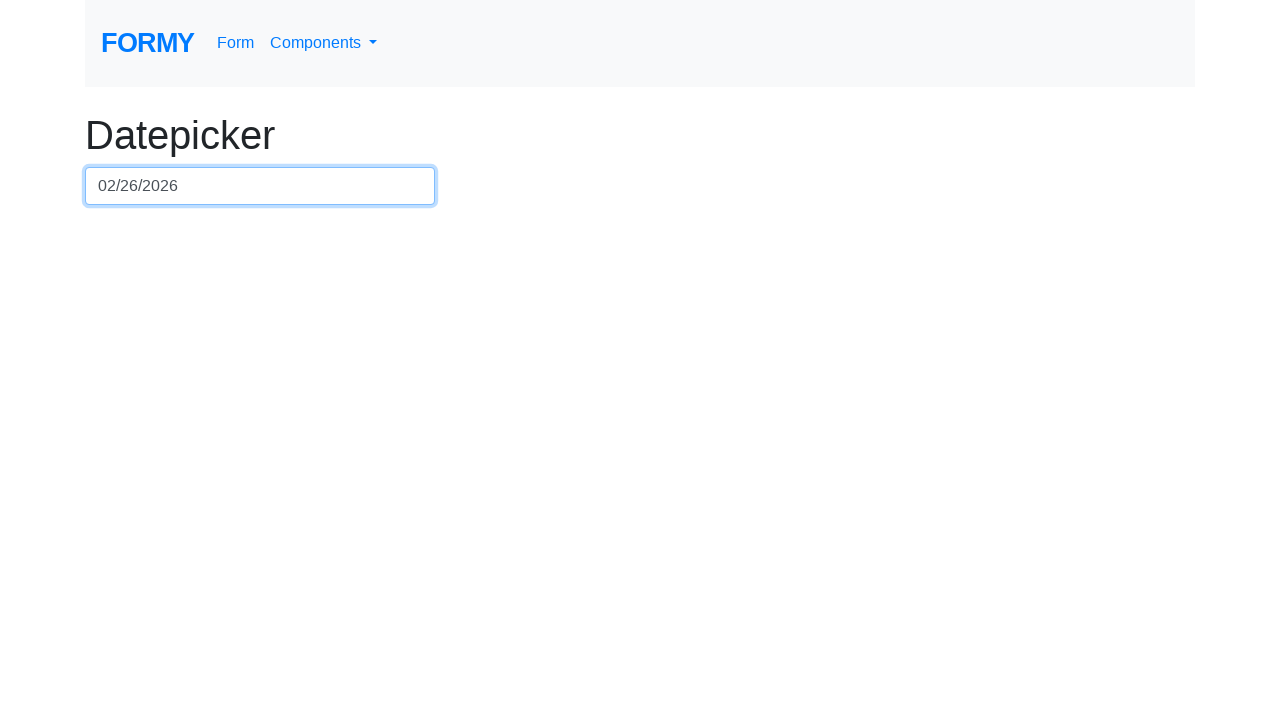